Fills out the practice form on DemoQA with personal information including name, email, gender, mobile, date of birth, subjects, hobbies, address, state and city, then submits the form

Starting URL: https://demoqa.com/automation-practice-form

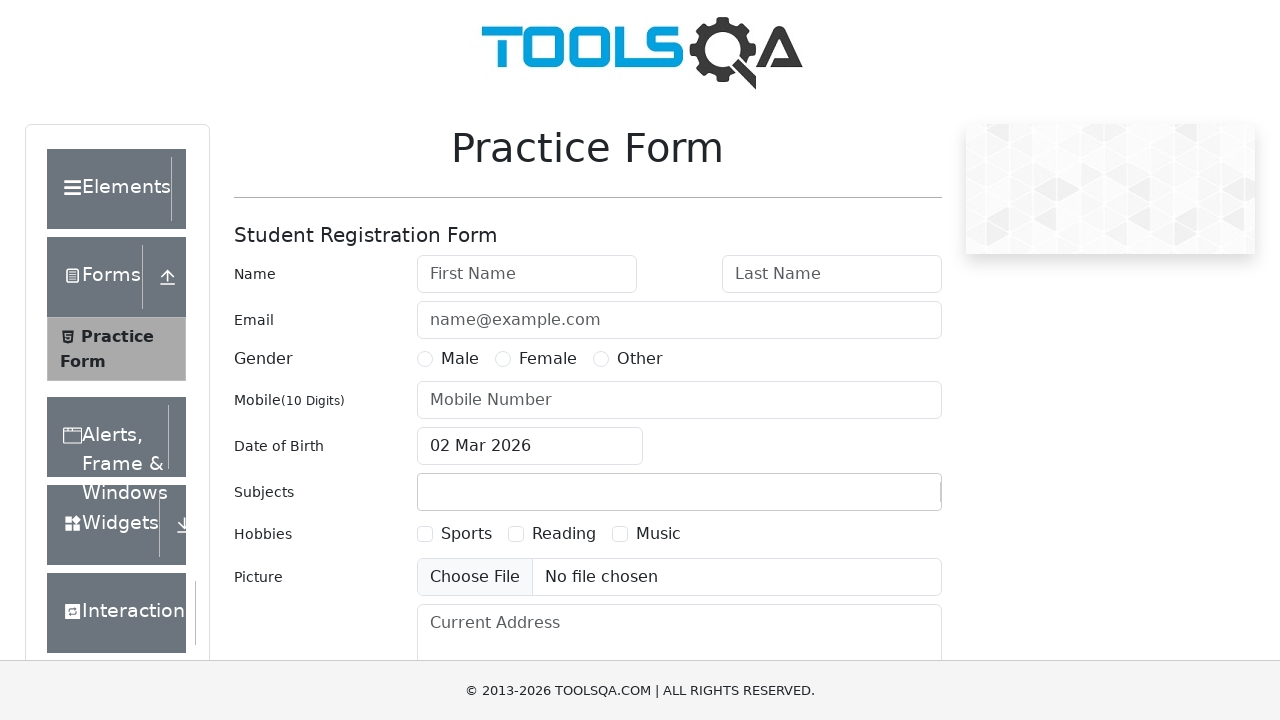

Form loaded - First name field is visible
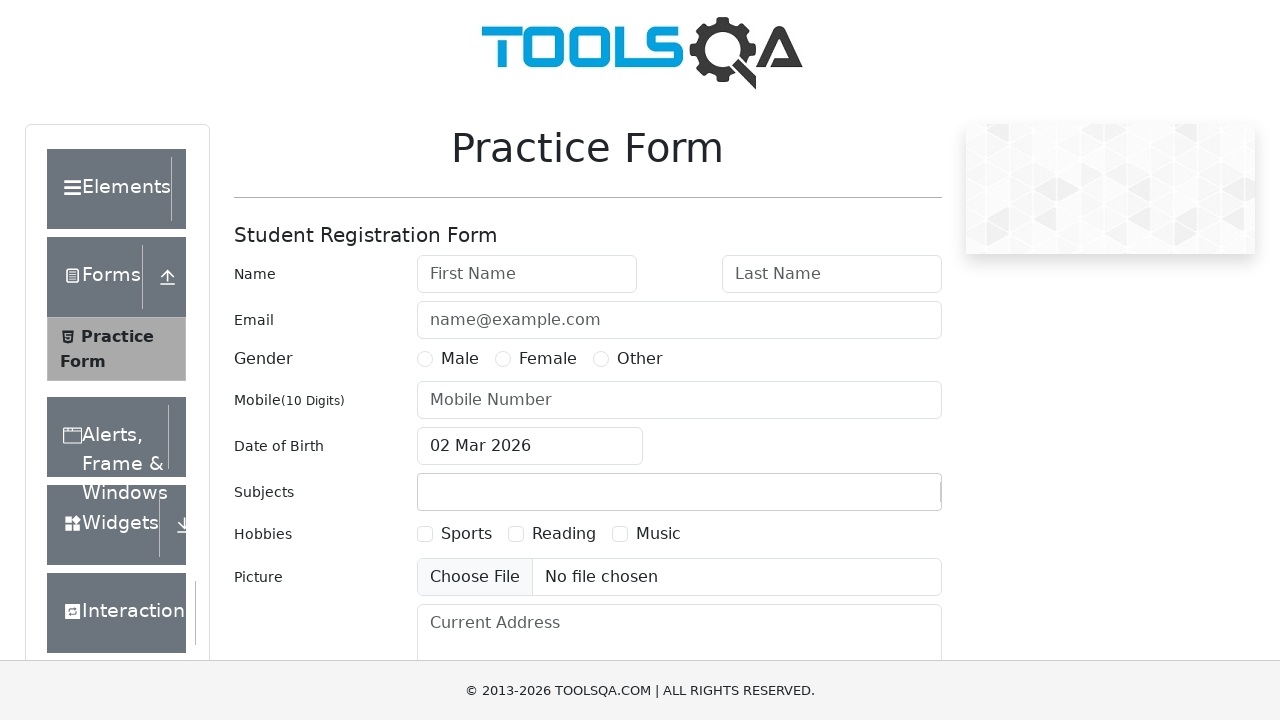

Filled first name field with 'John' on #firstName
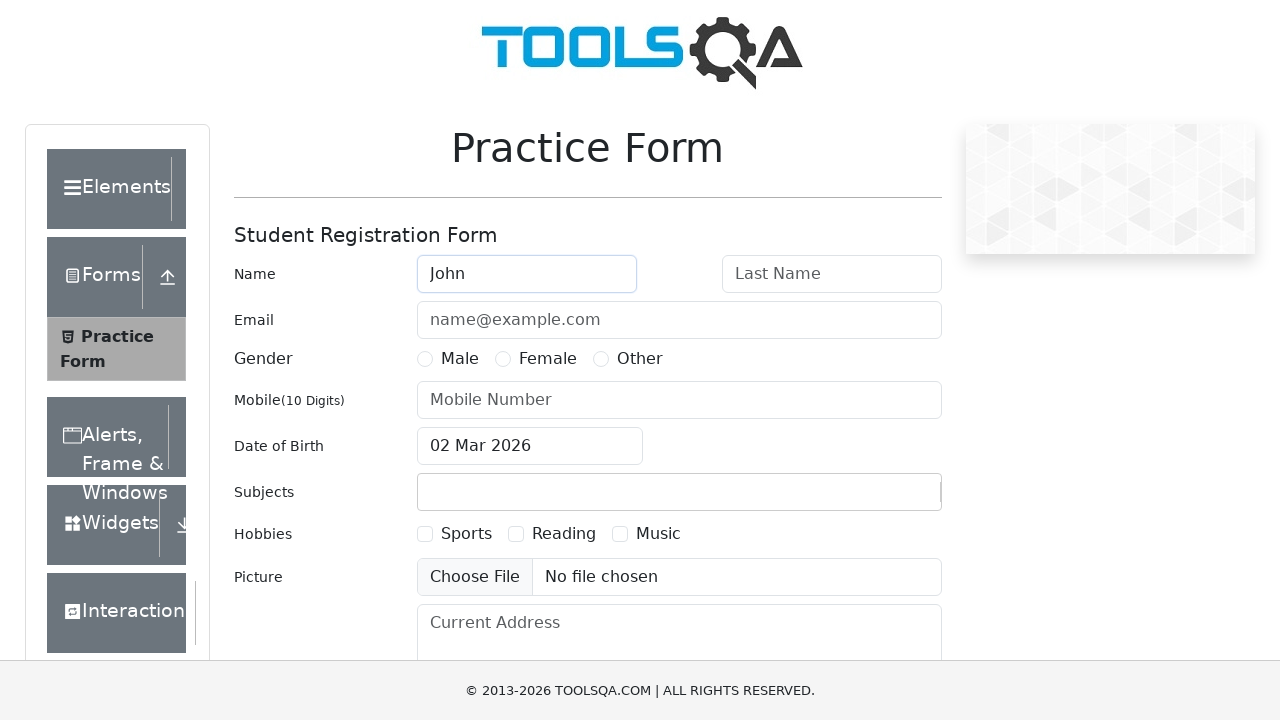

Filled last name field with 'Doe' on #lastName
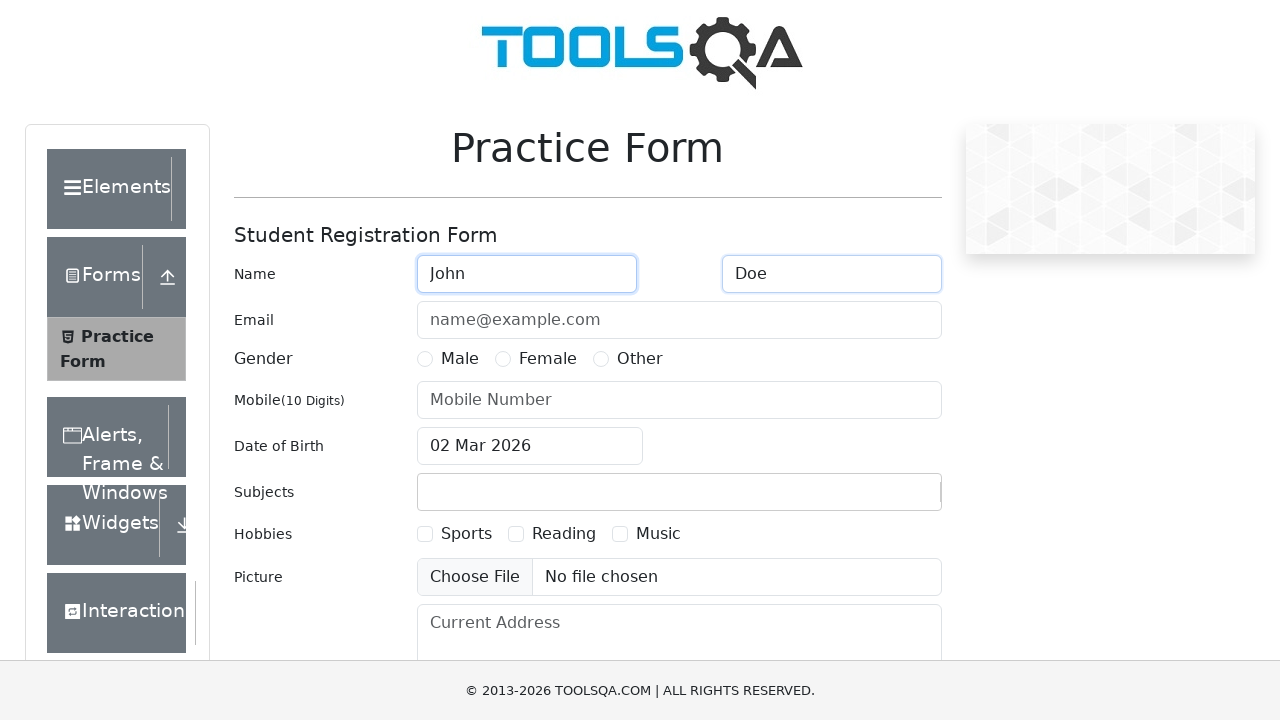

Filled email field with 'john.doe@example.com' on #userEmail
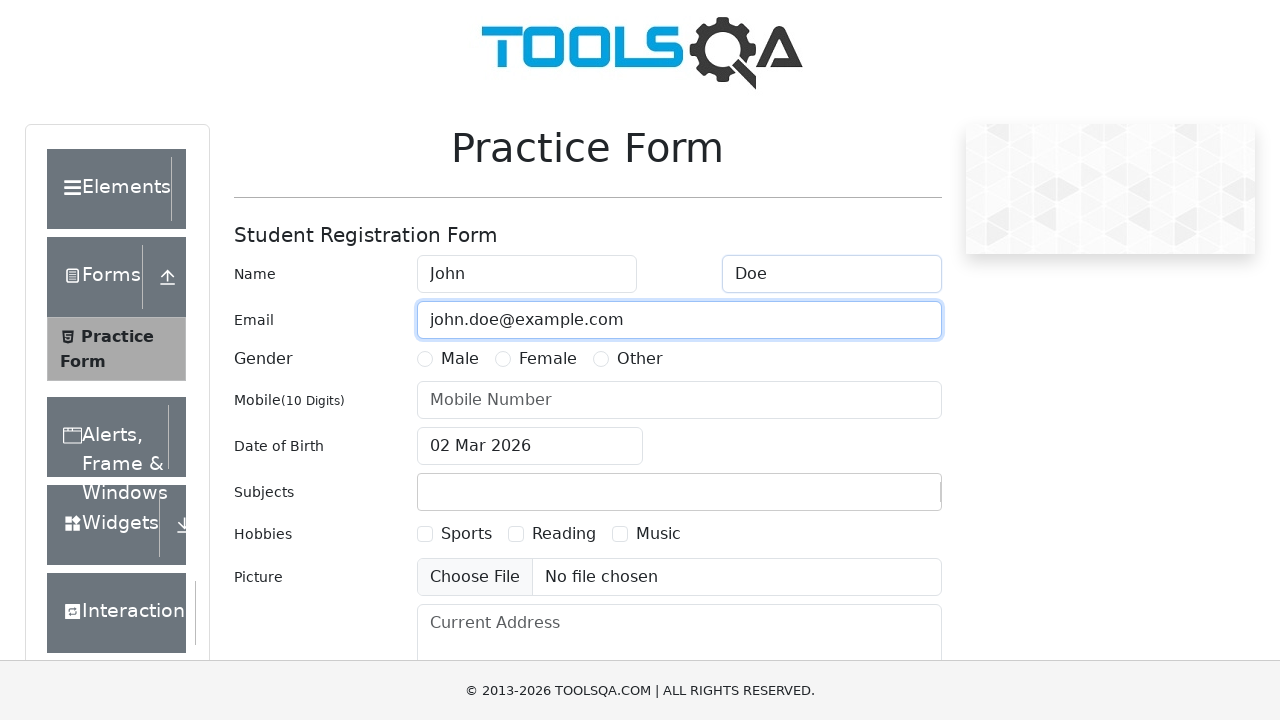

Selected 'Male' gender option at (460, 359) on xpath=//label[text()="Male"]
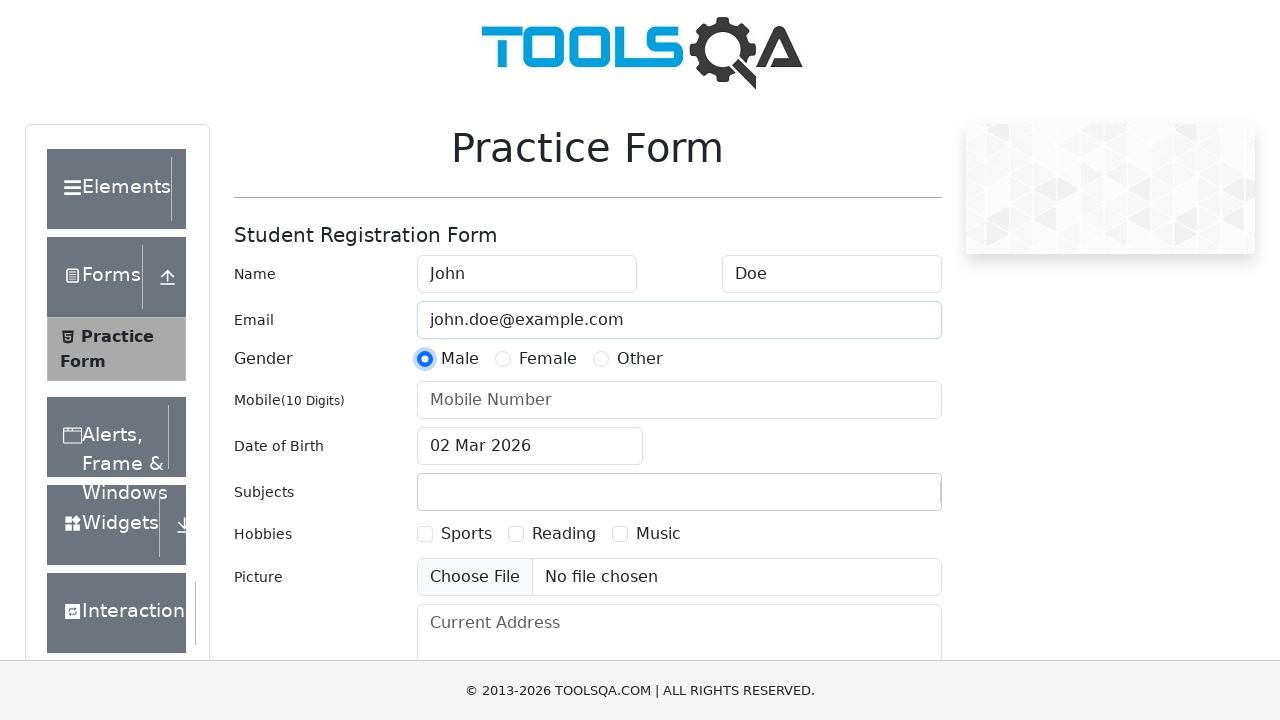

Filled mobile number field with '1234567890' on #userNumber
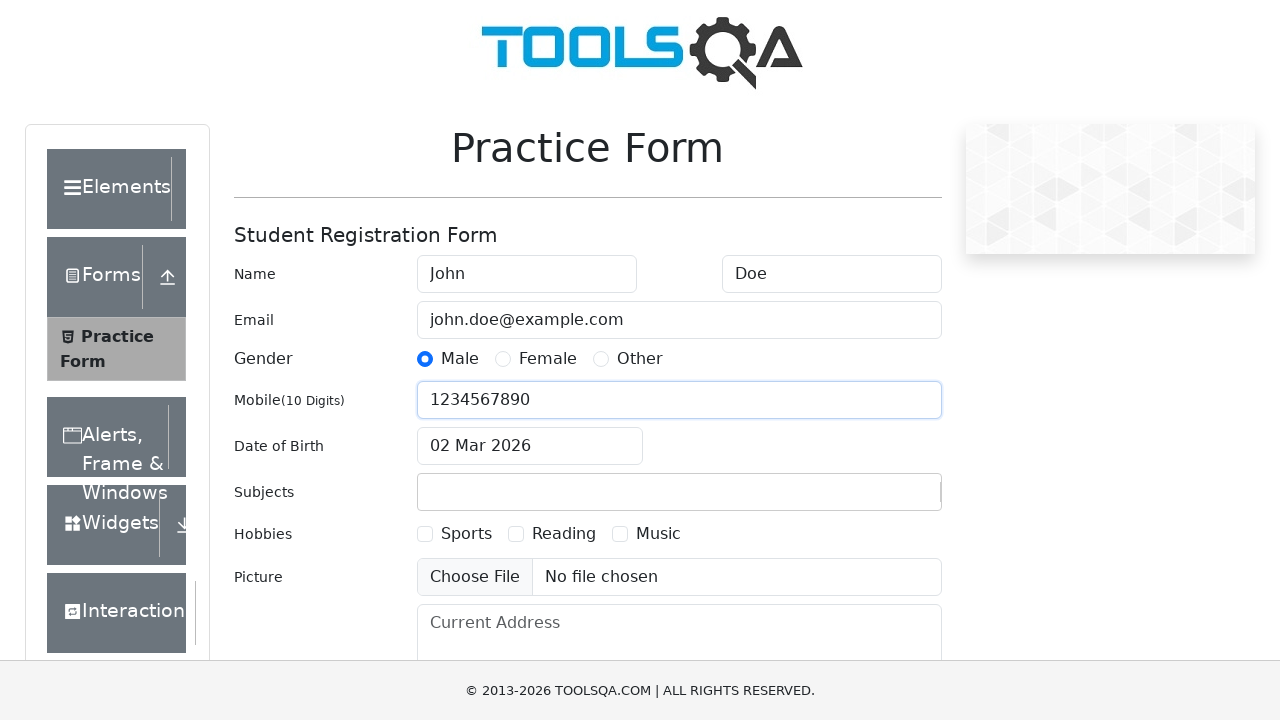

Clicked date of birth field to open date picker at (530, 446) on #dateOfBirthInput
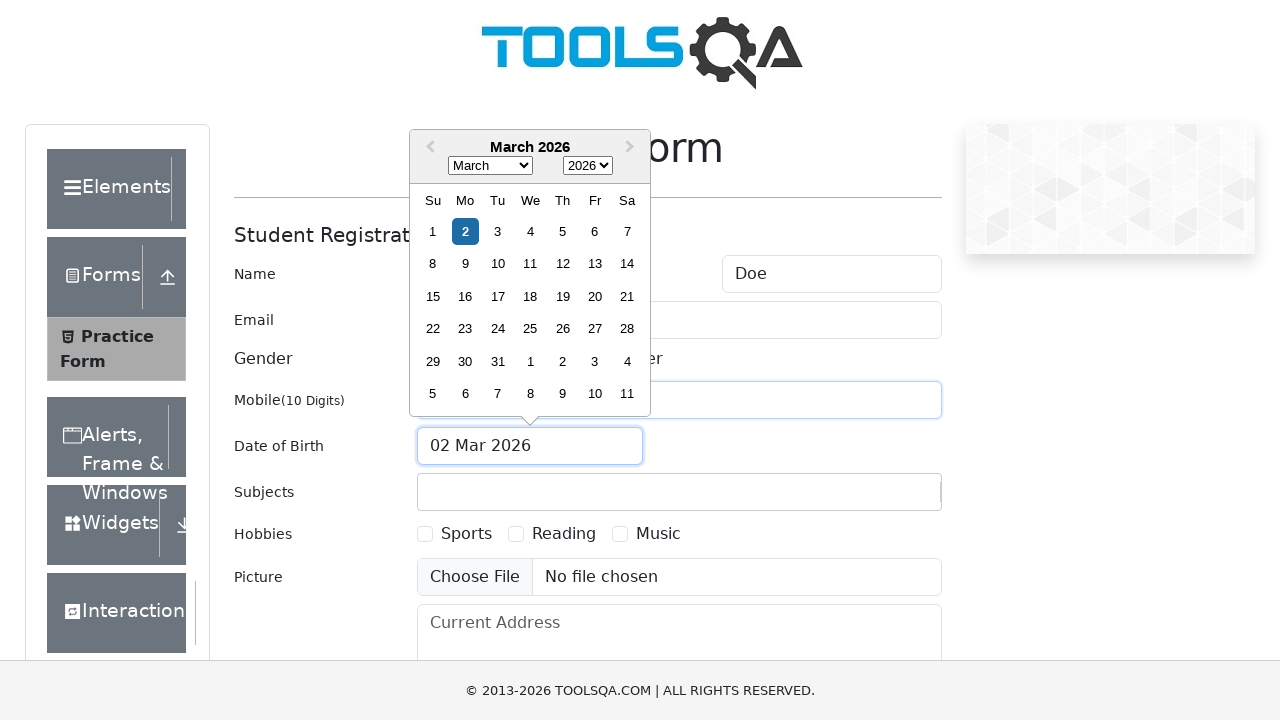

Selected July (month 6) from date picker on .react-datepicker__month-select
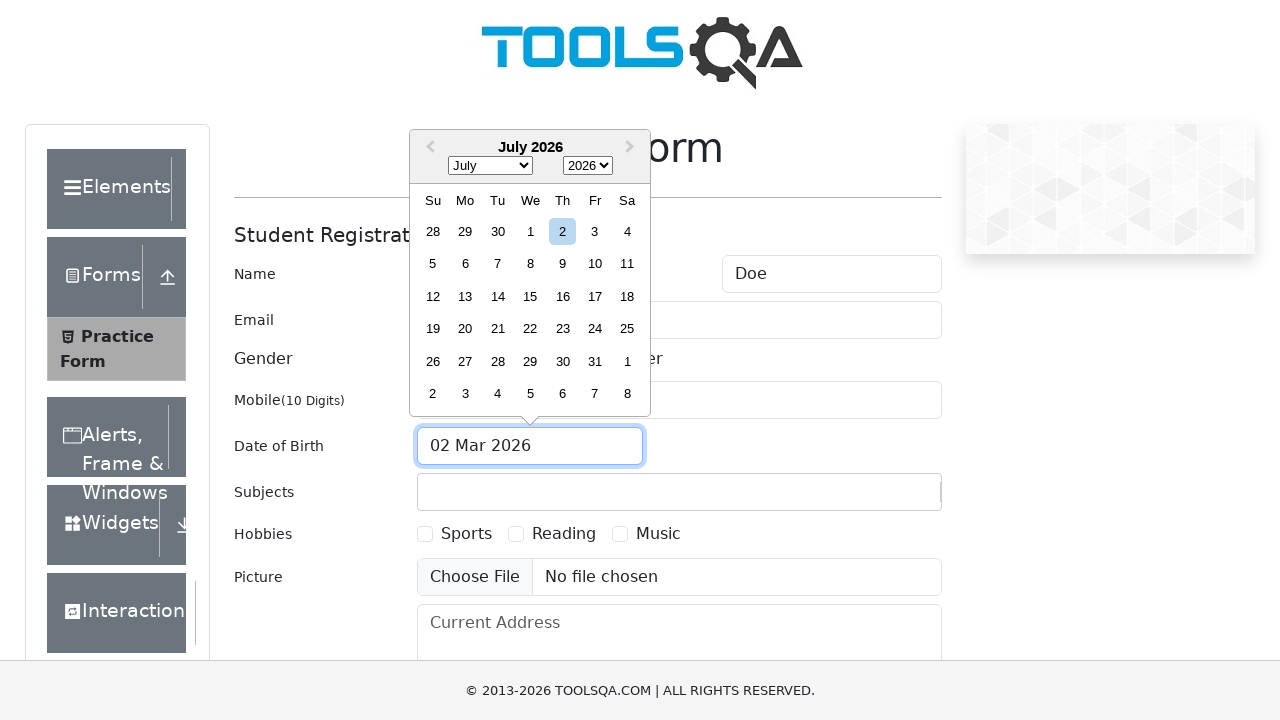

Selected 2024 from year dropdown on .react-datepicker__year-select
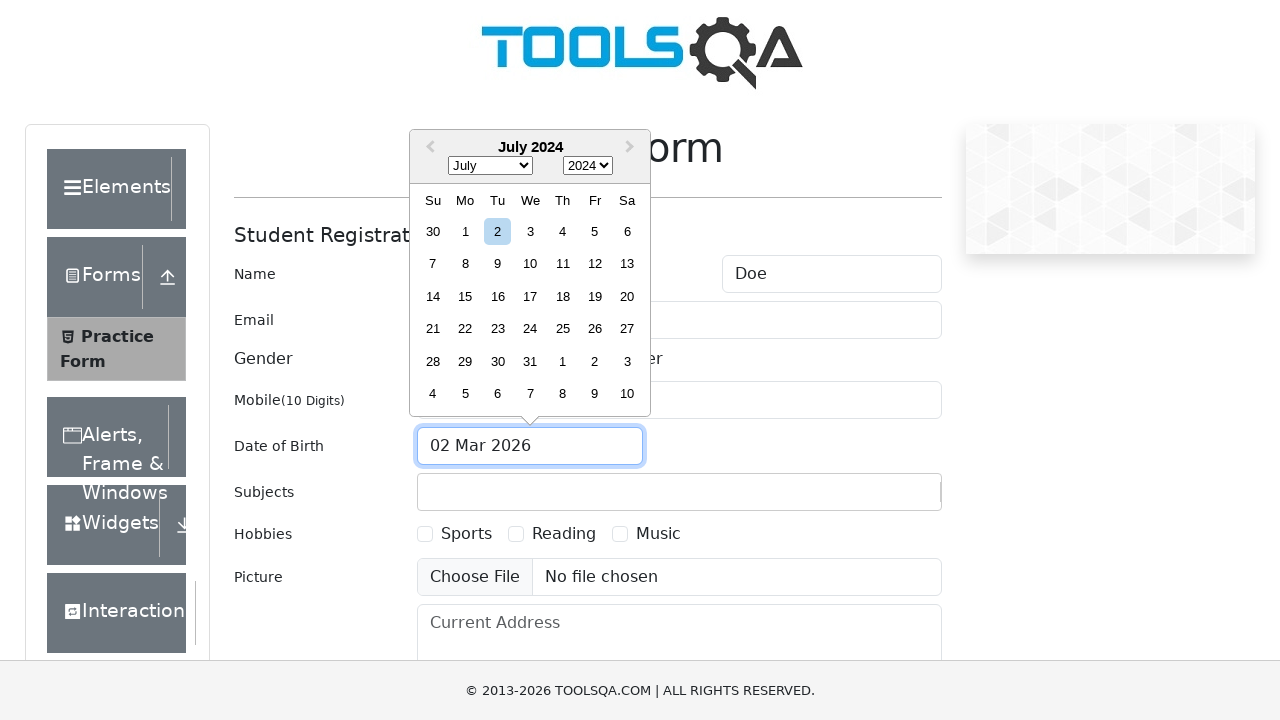

Selected day 15 from date picker calendar at (465, 296) on .react-datepicker__day--015
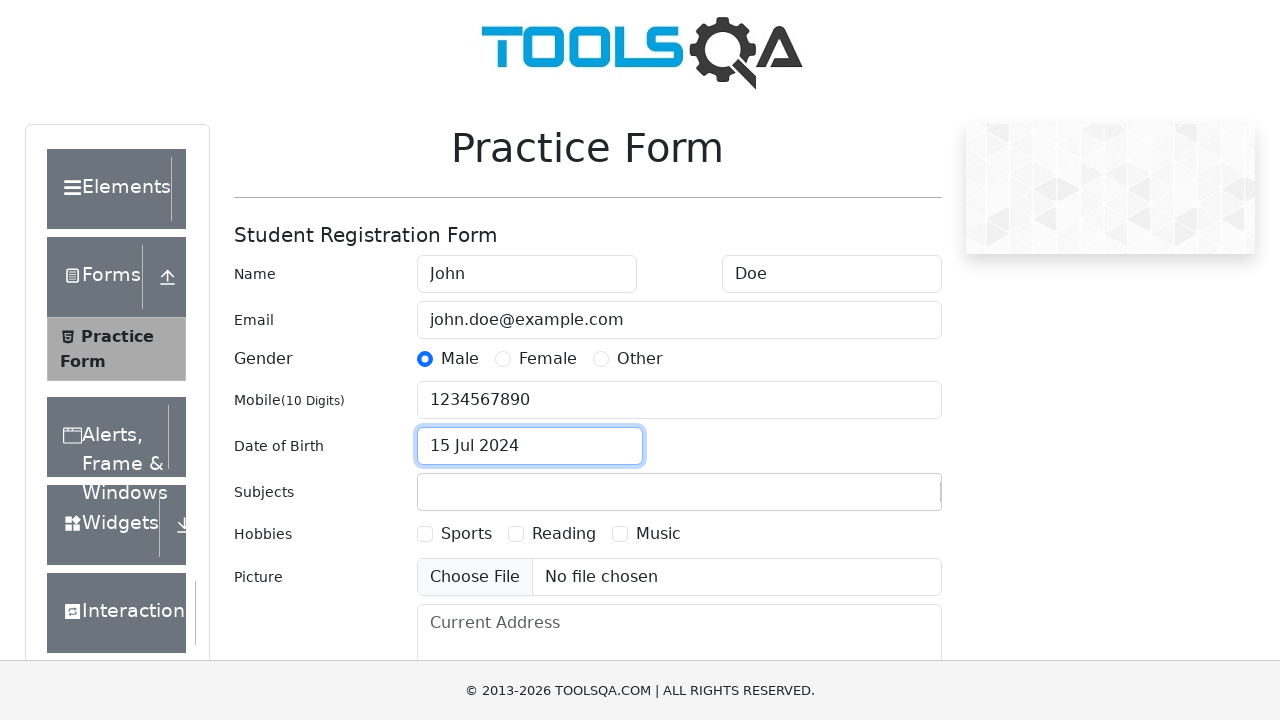

Filled subjects field with 'Math' on #subjectsInput
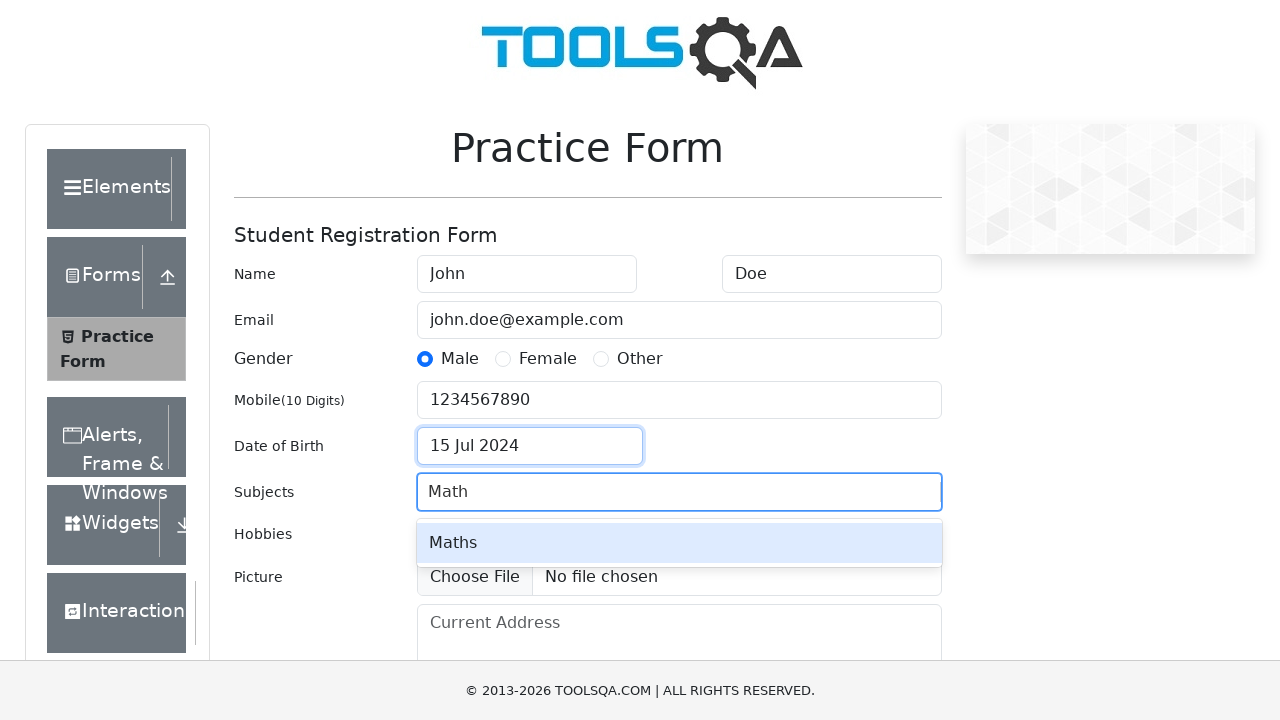

Pressed Enter to confirm subject selection
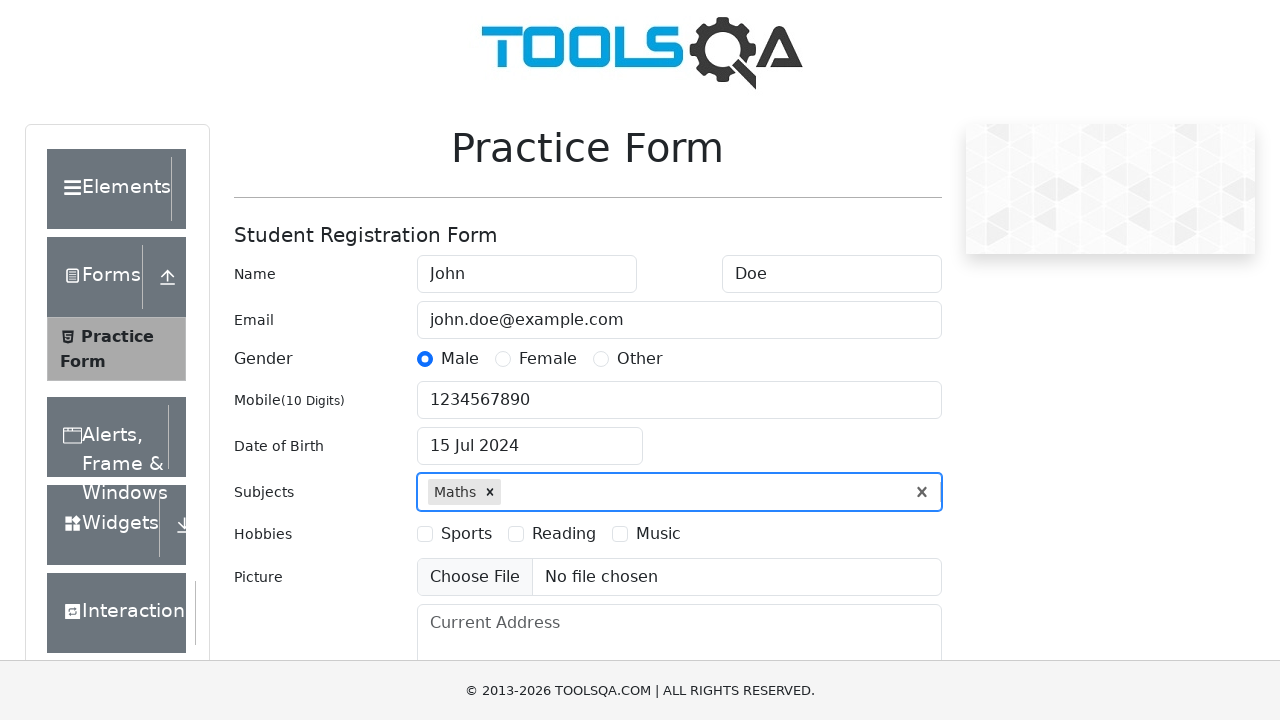

Selected 'Sports' hobby checkbox at (466, 534) on xpath=//label[text()="Sports"]
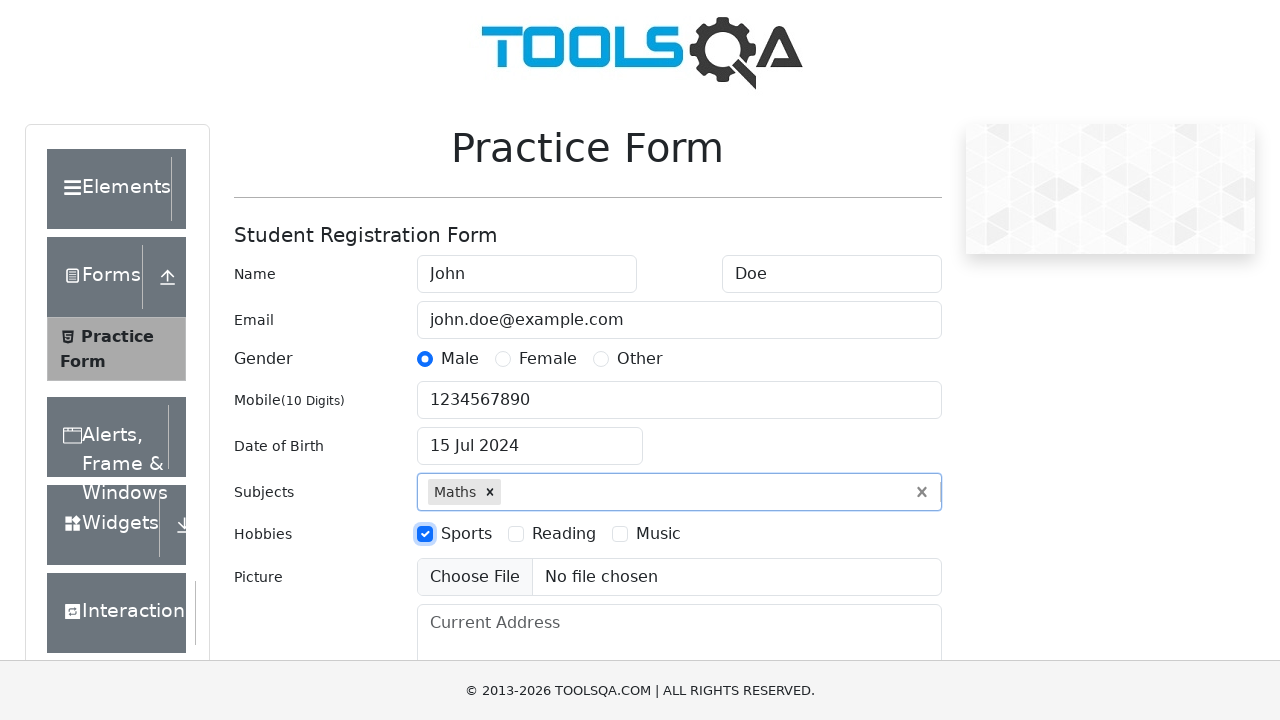

Filled current address with '123 Current St, Current City' on #currentAddress
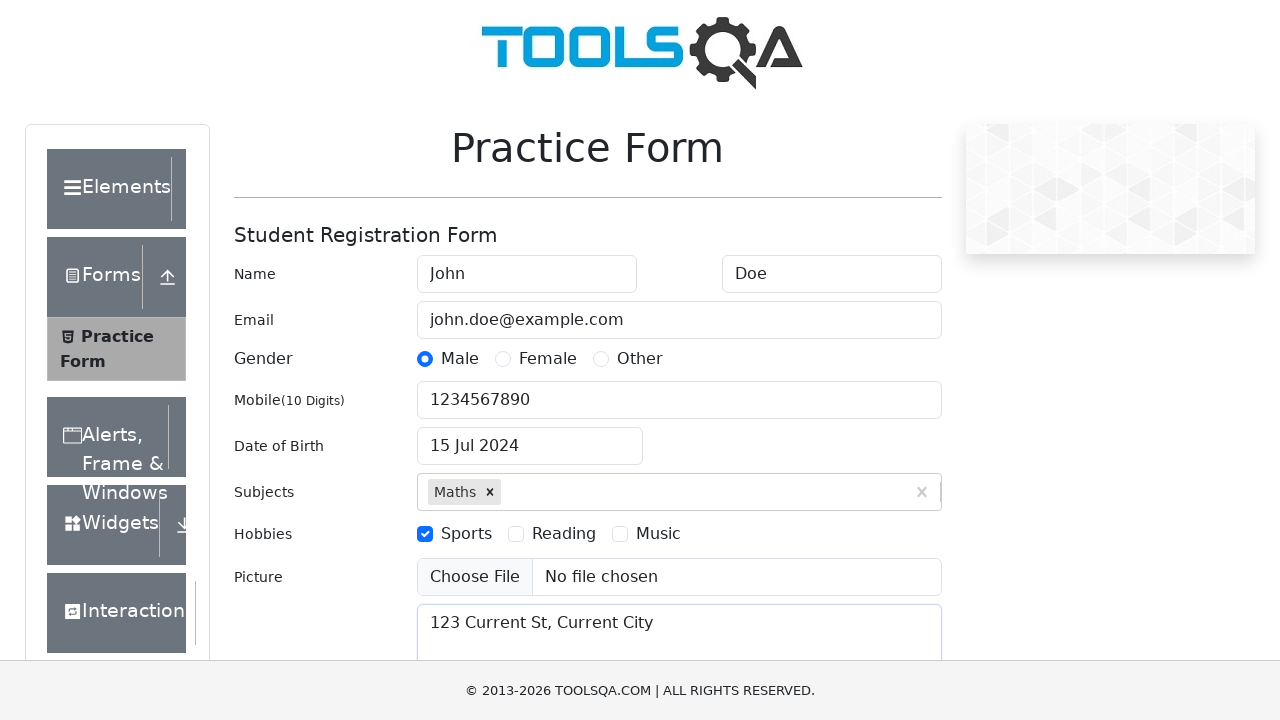

Typed 'NCR' in state field on #react-select-3-input
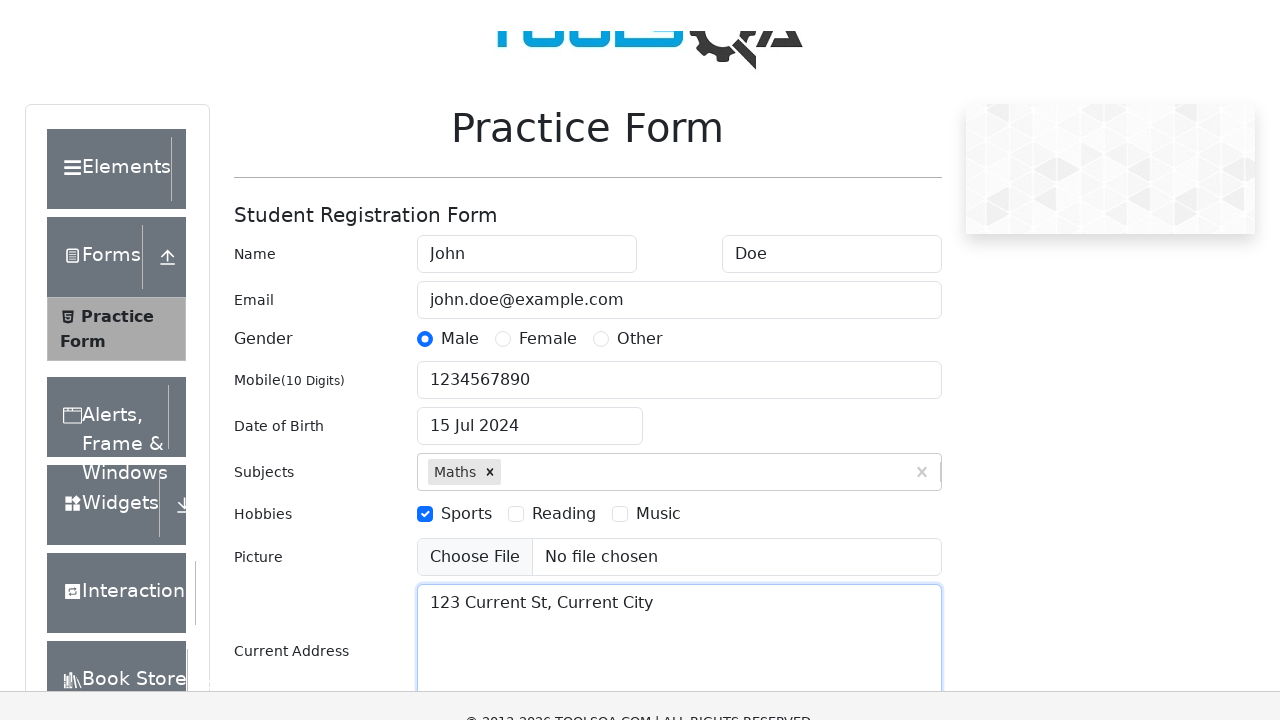

Pressed Enter to confirm state selection (NCR)
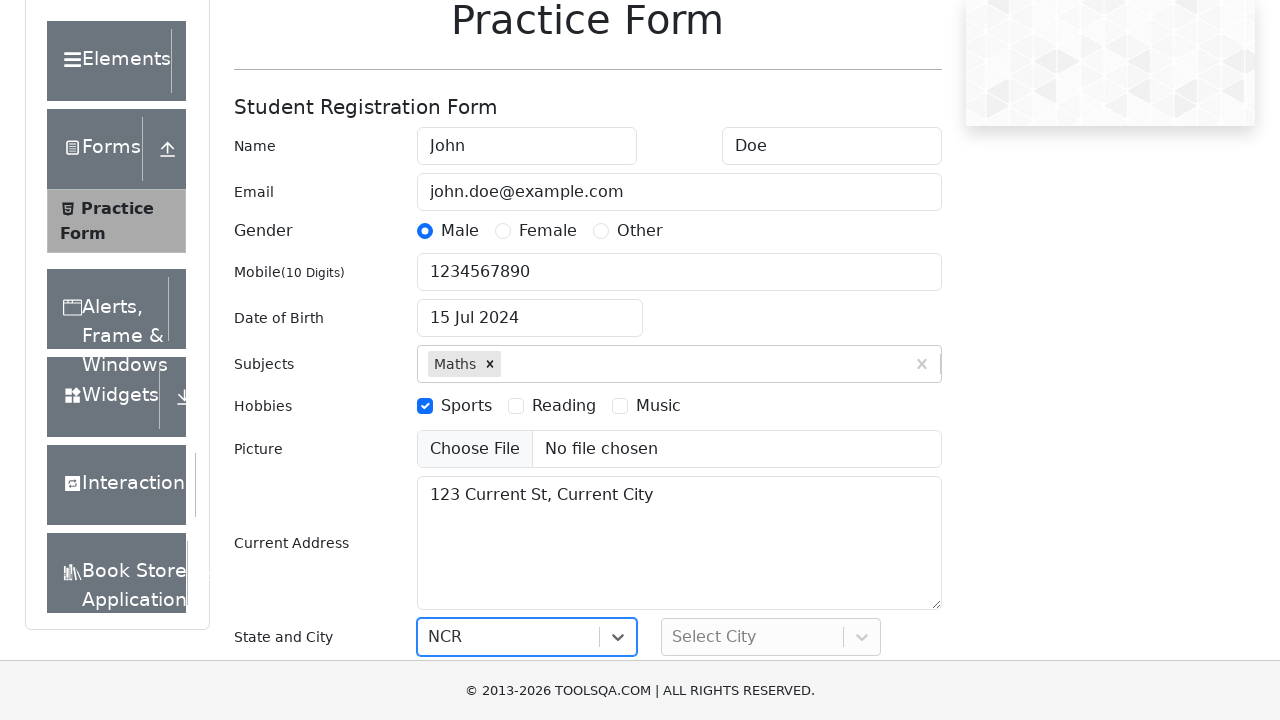

Typed 'Delhi' in city field on #react-select-4-input
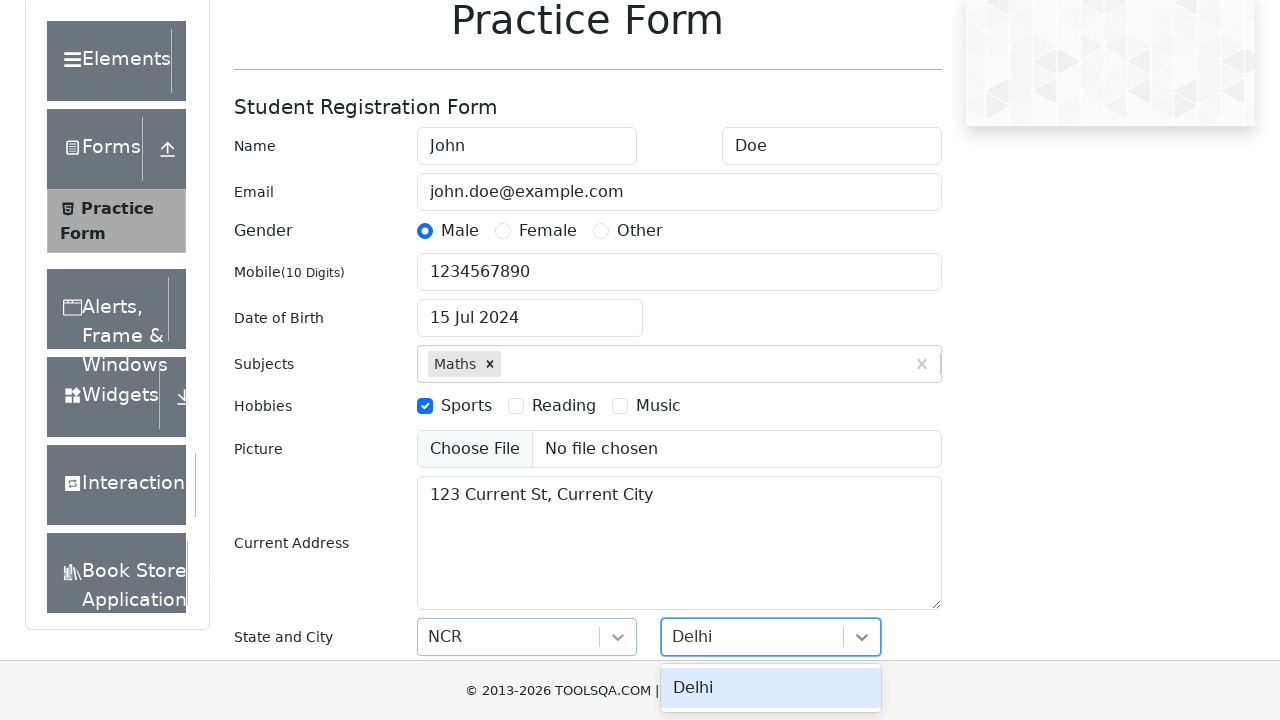

Pressed Enter to confirm city selection (Delhi)
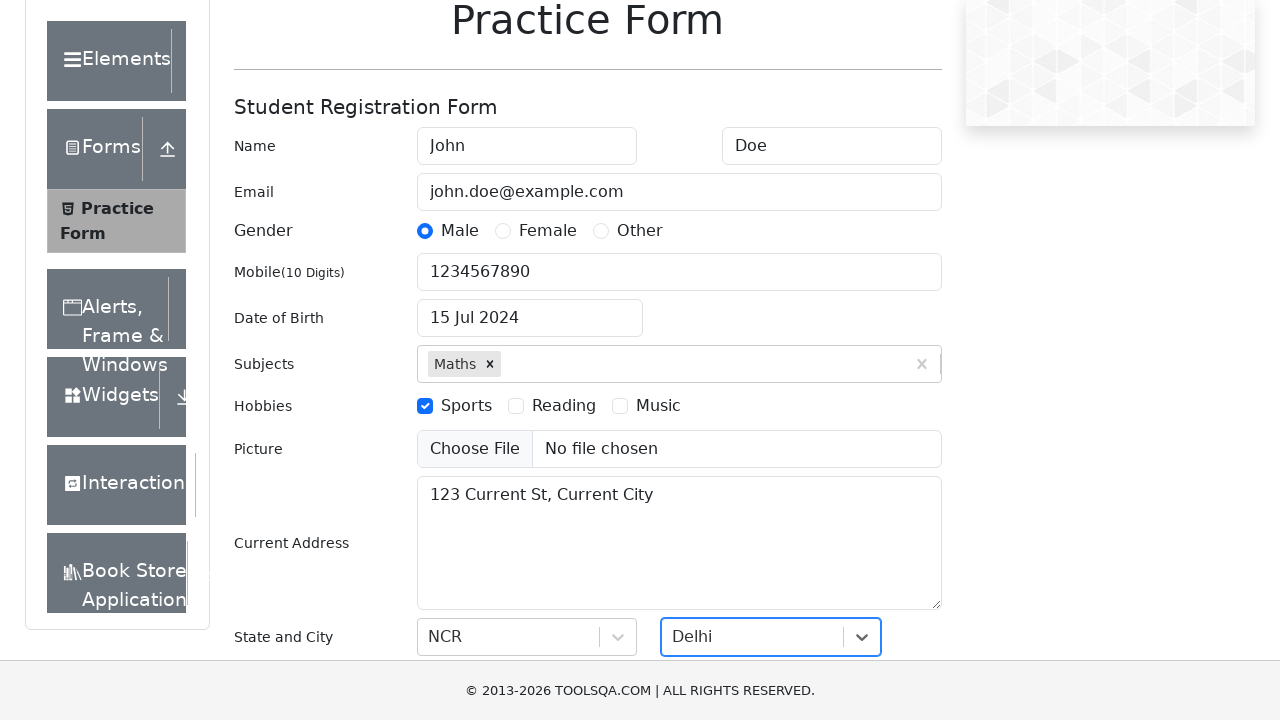

Clicked submit button to submit the form at (885, 499) on #submit
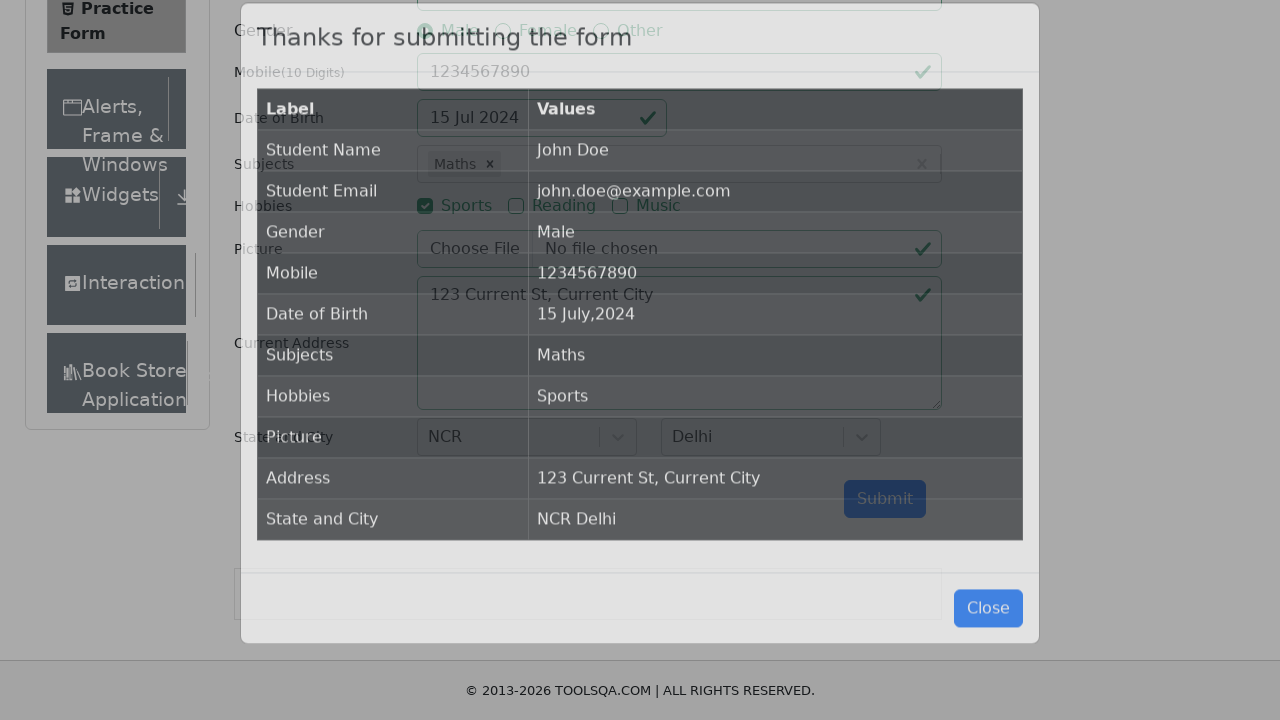

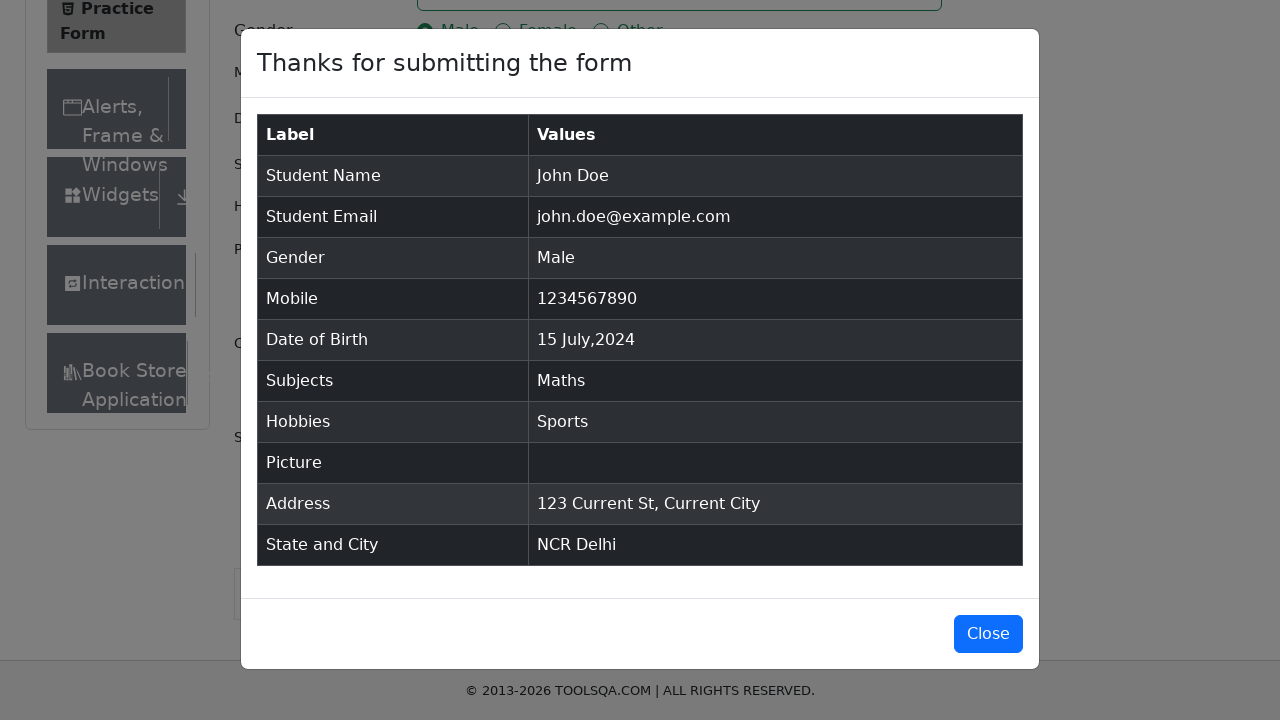